Selects the Yes radio button by its label text and verifies it is selected

Starting URL: https://demoqa.com/radio-button

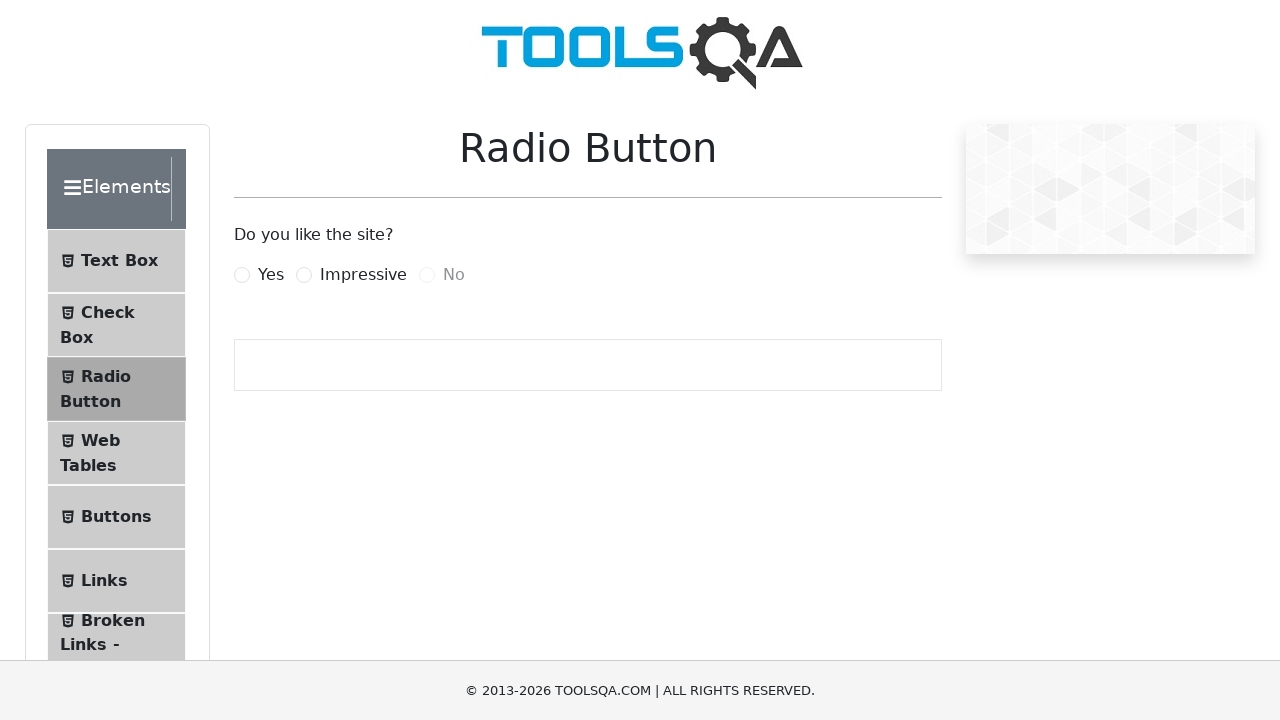

Scrolled page down by 600px to ensure radio buttons are visible
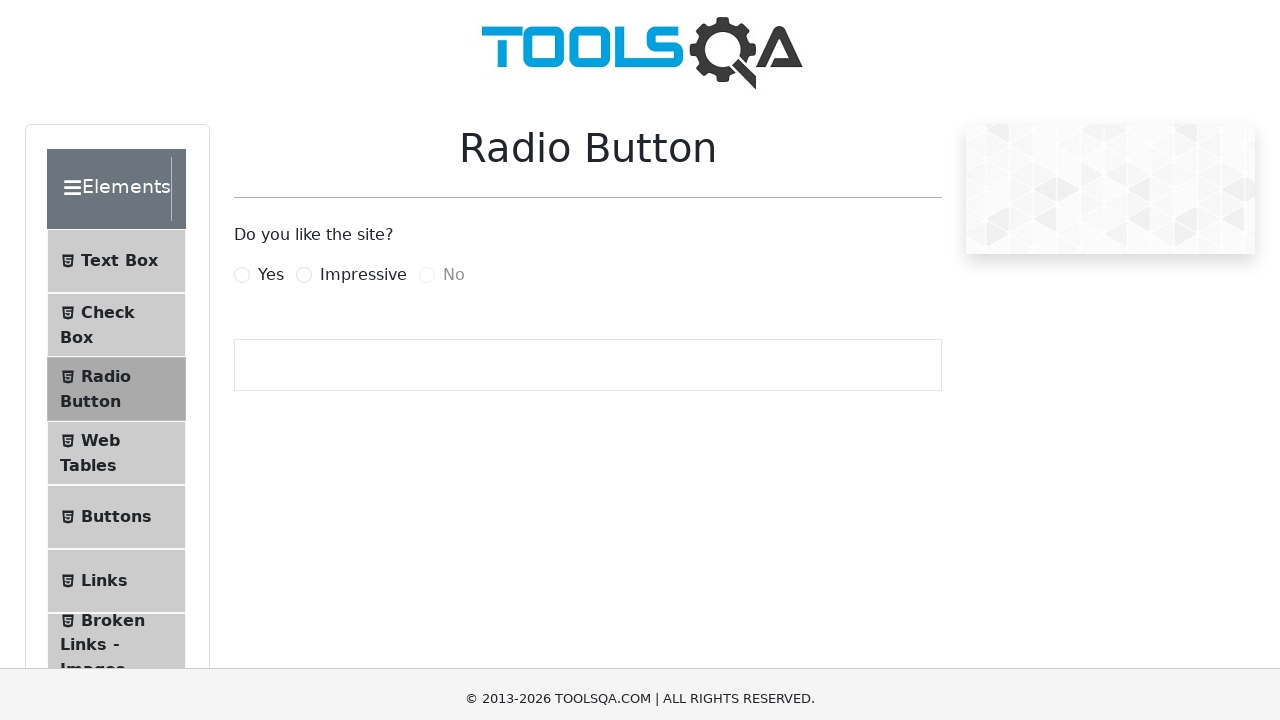

Clicked the 'Yes' radio button label at (271, 275) on xpath=//label[text()='Yes']
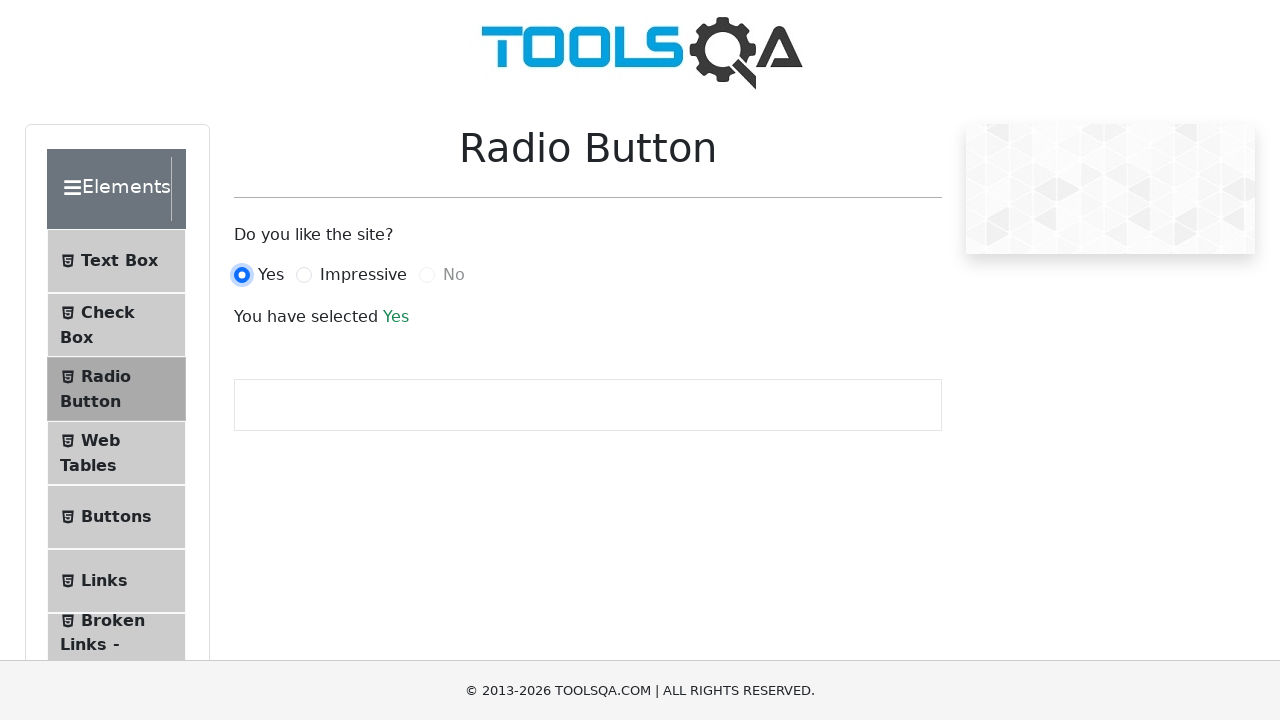

Located the 'Yes' radio button input element
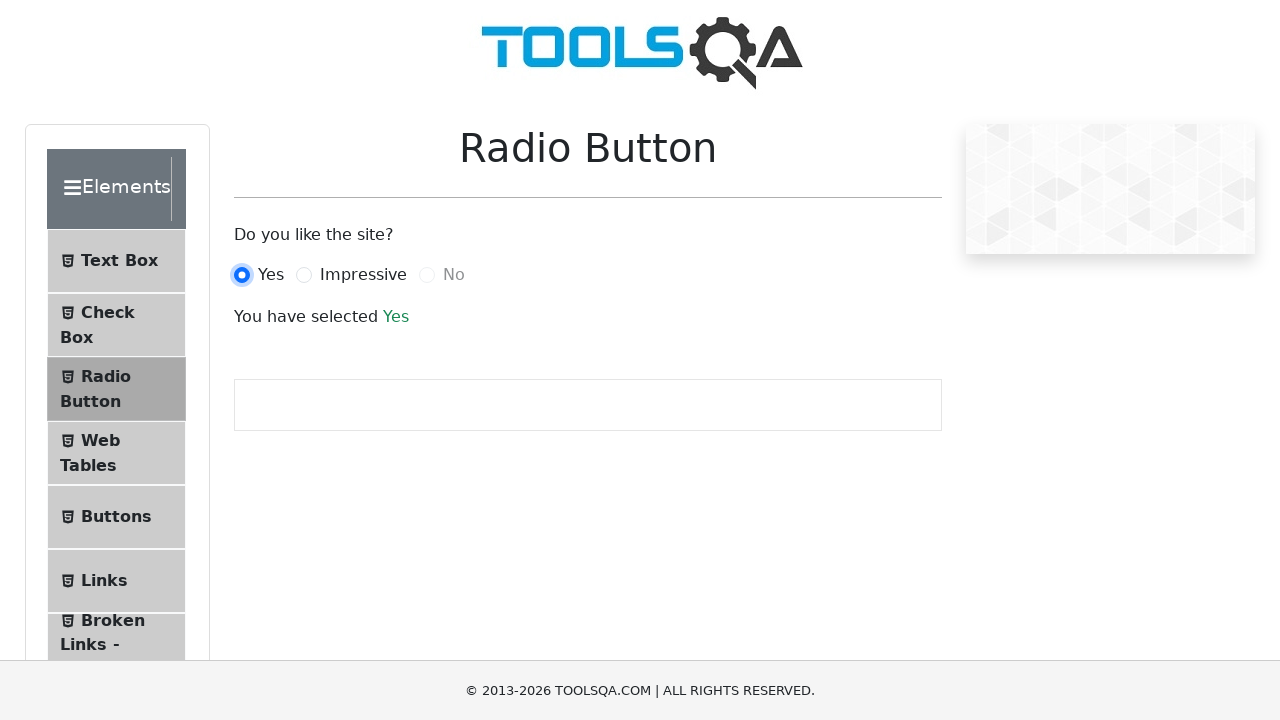

Verified that the 'Yes' radio button is selected: True
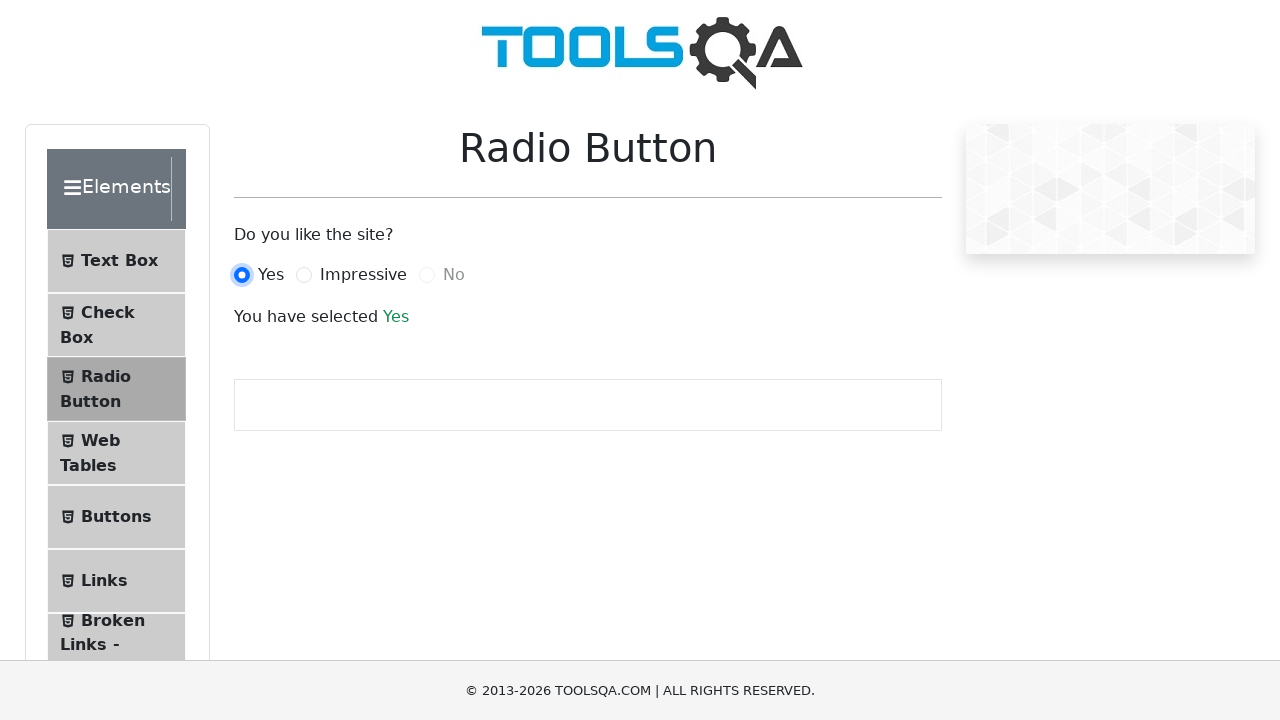

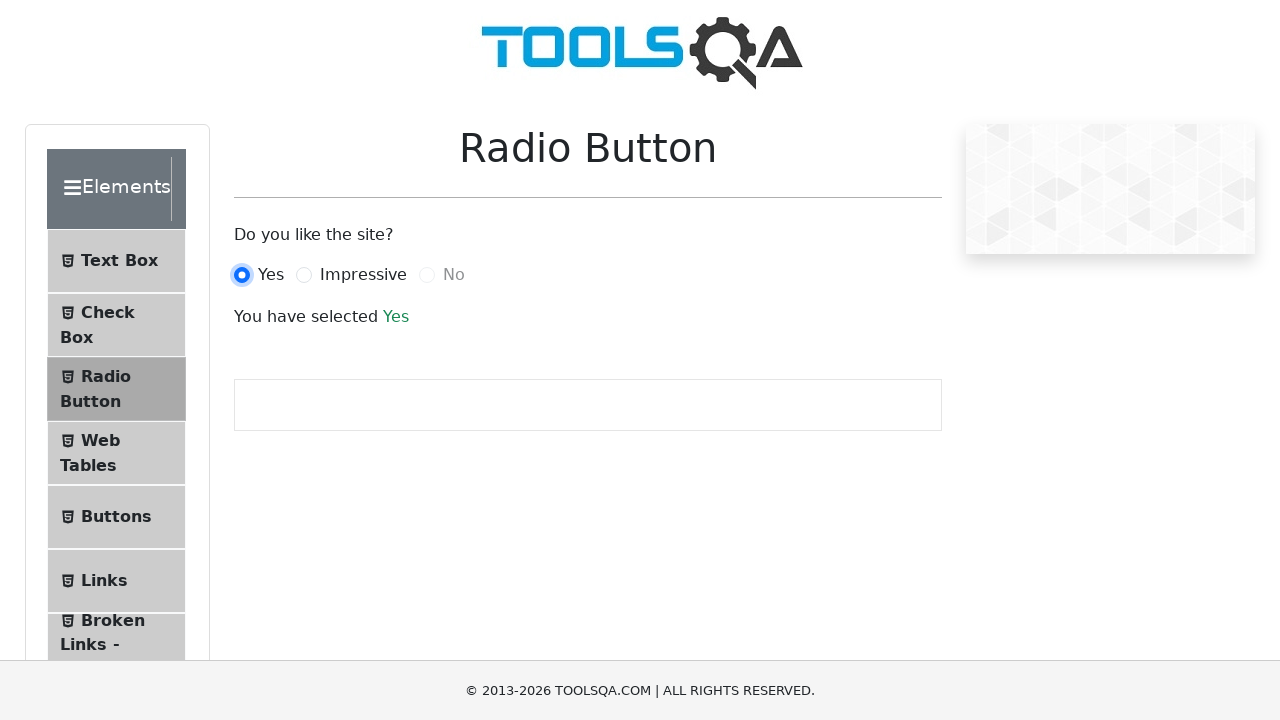